Tests visibility functionality by clicking a hide button and verifying various buttons become hidden or removed

Starting URL: http://www.uitestingplayground.com/visibility

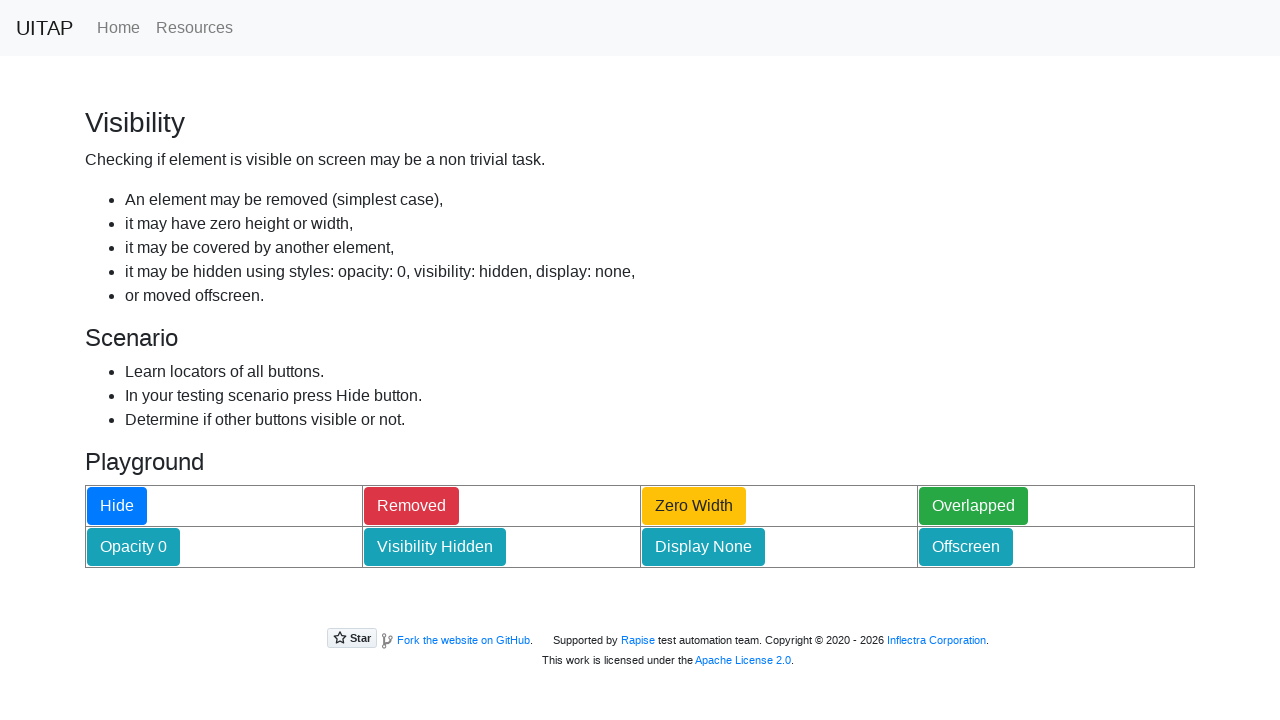

Clicked the hide button to trigger visibility changes at (117, 506) on #hideButton
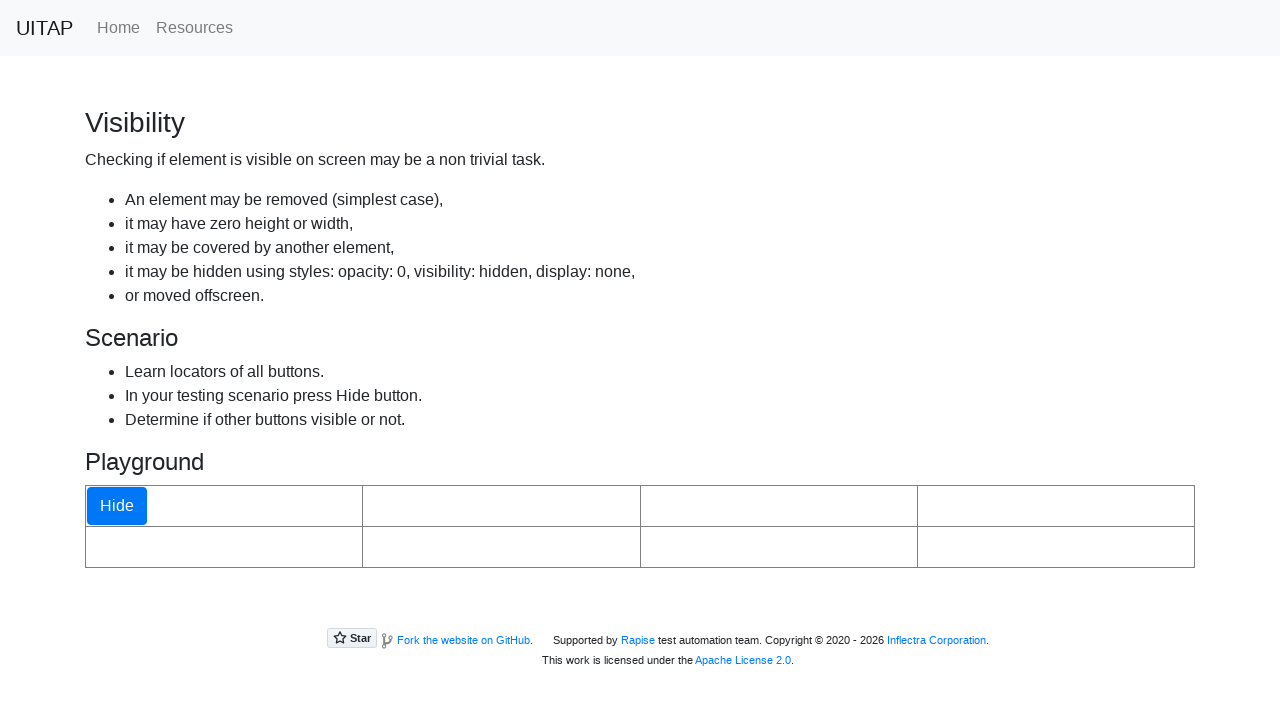

Waited 500ms for visibility changes to complete
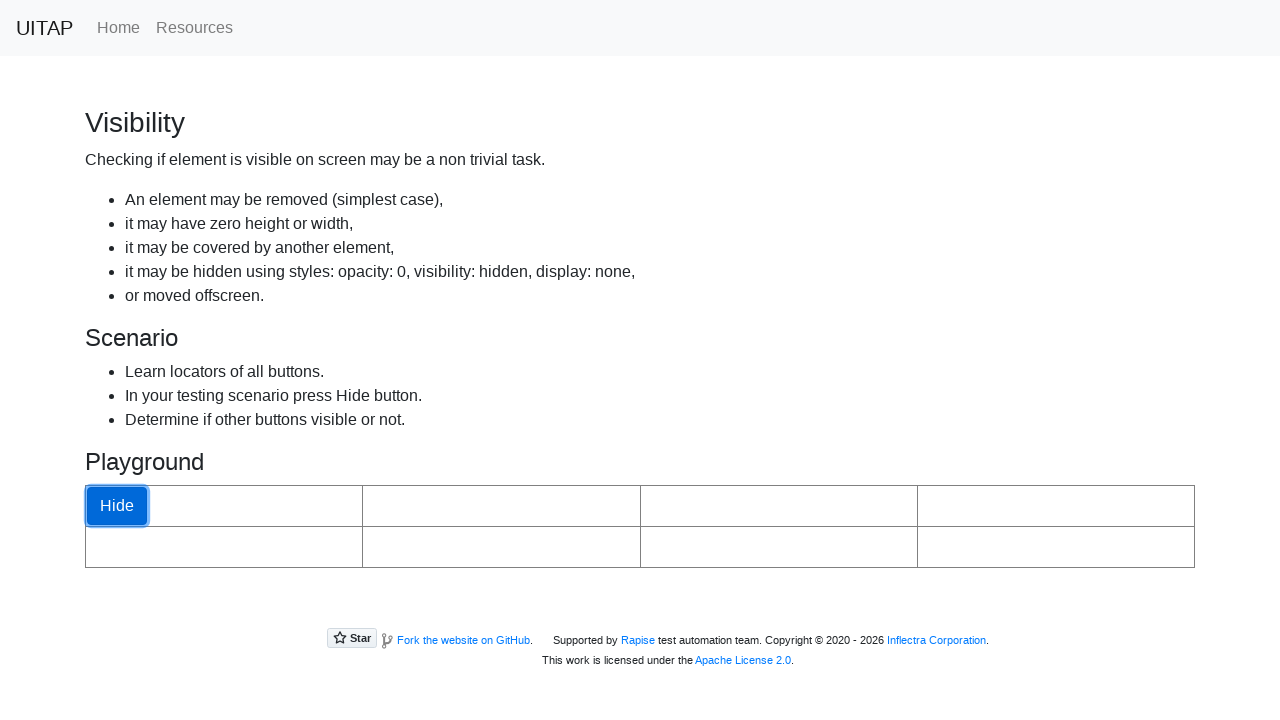

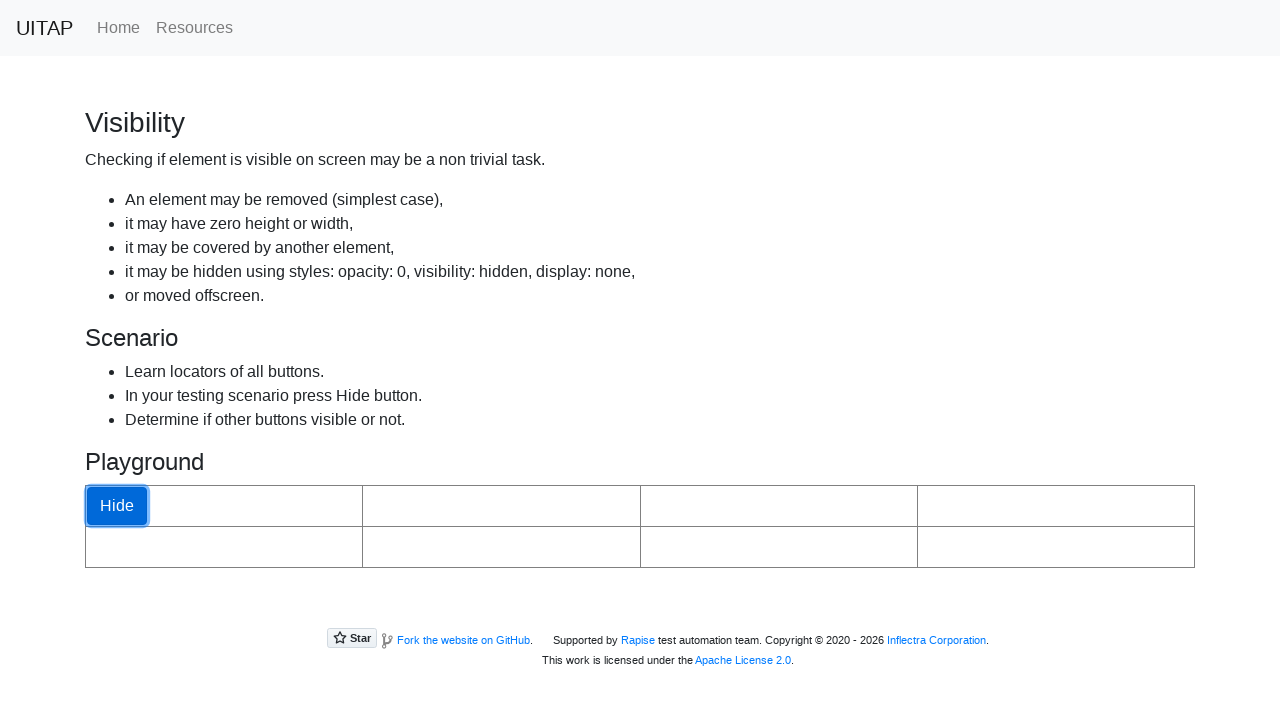